Tests handling of JavaScript confirmation alerts by clicking a button to trigger a confirm dialog, then dismissing it using the cancel option

Starting URL: https://the-internet.herokuapp.com/javascript_alerts

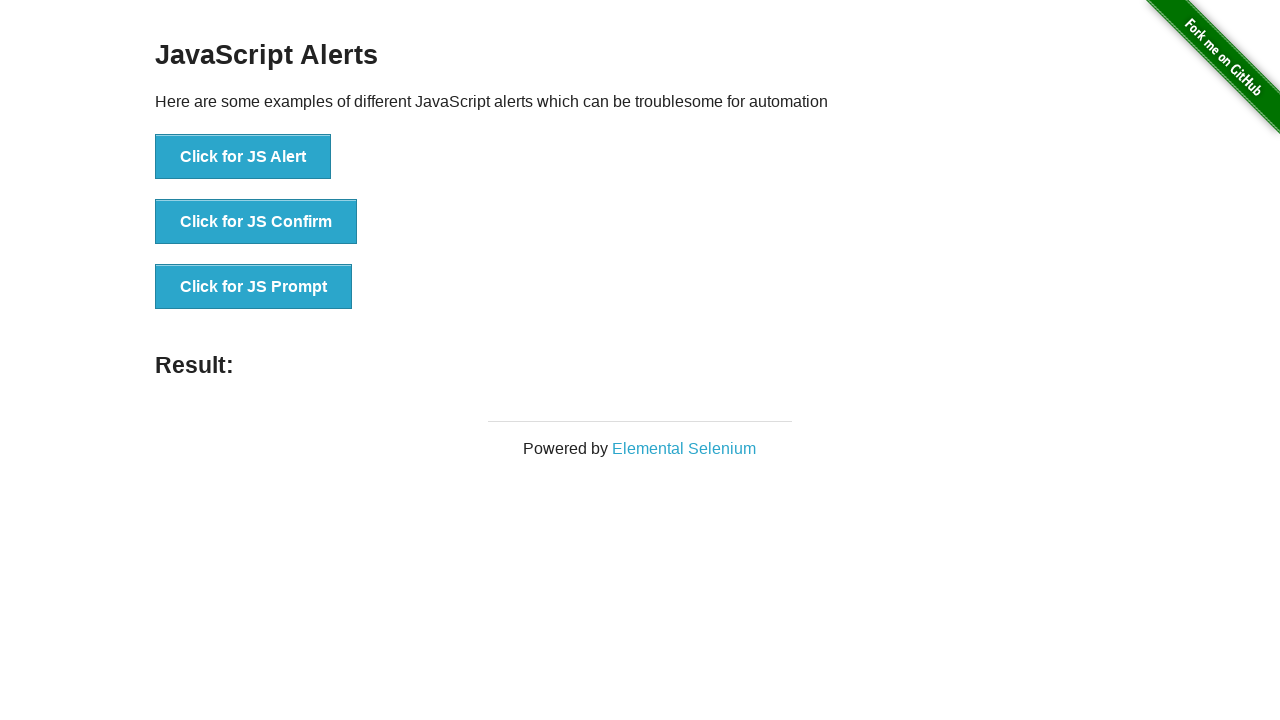

Set up dialog handler to dismiss confirmation alerts
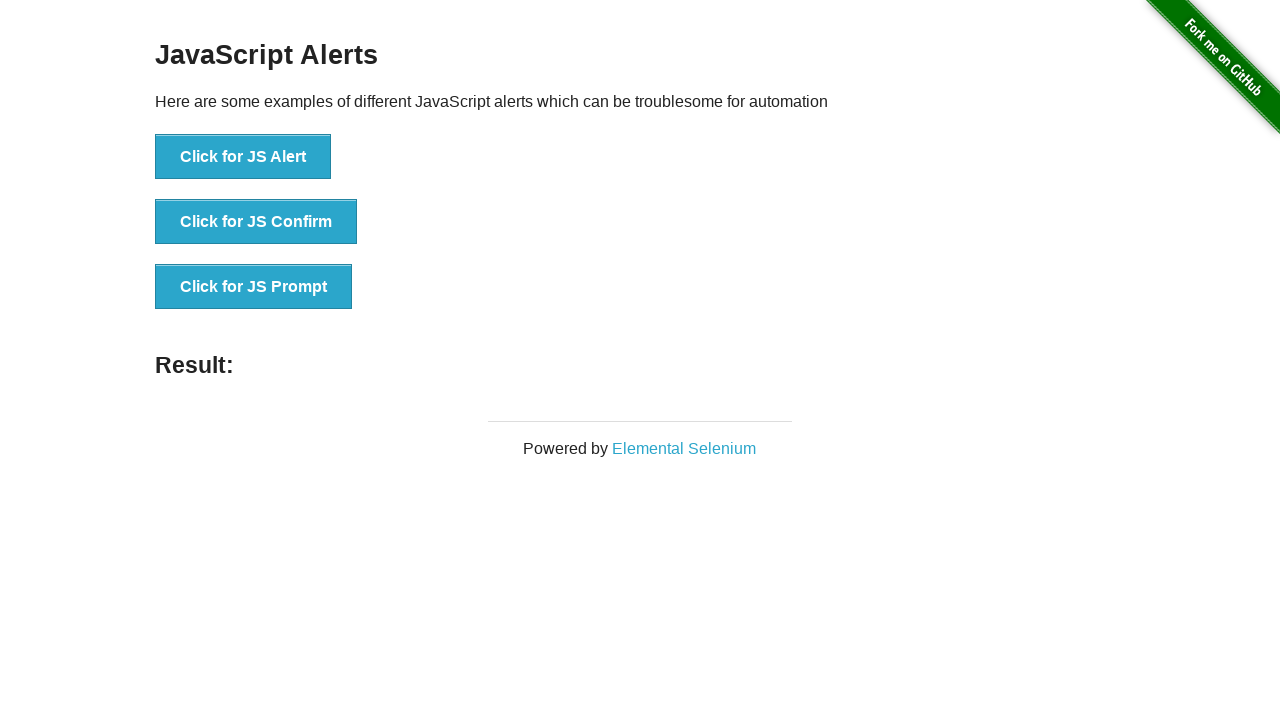

Clicked button to trigger JavaScript confirmation alert at (256, 222) on xpath=//button[text()='Click for JS Confirm']
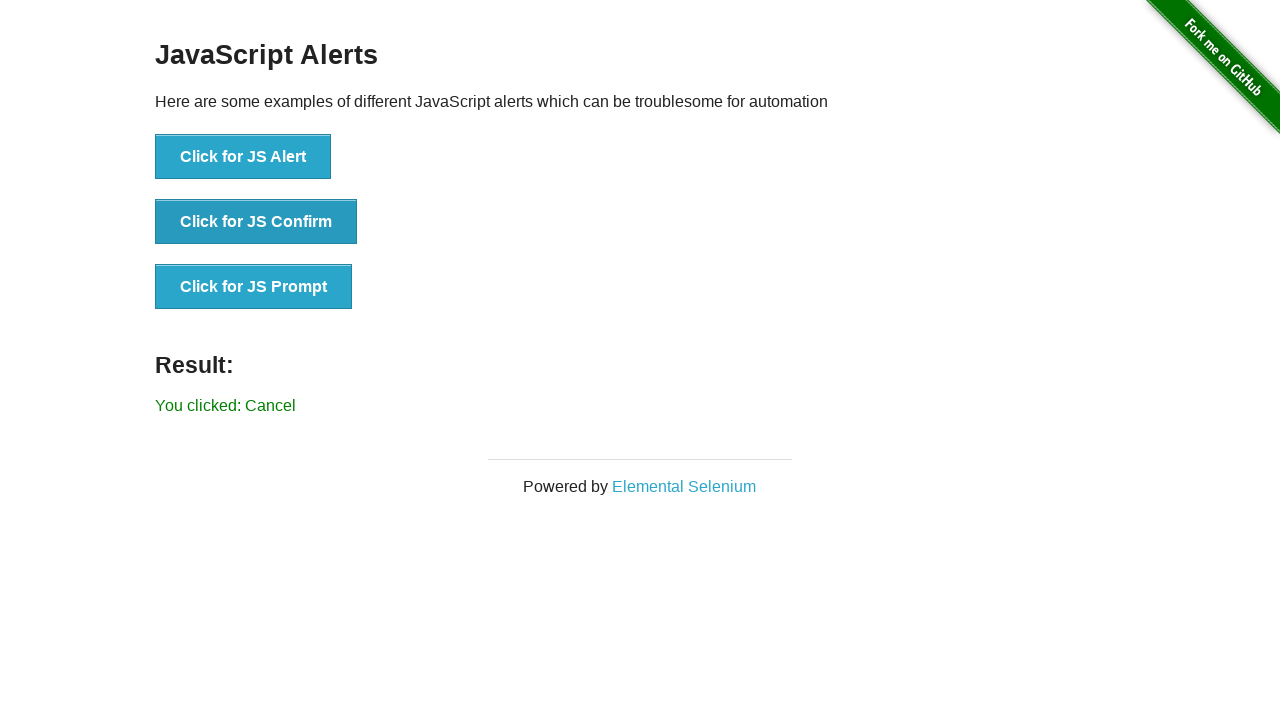

Confirmed that alert was dismissed - result shows 'Cancel' message
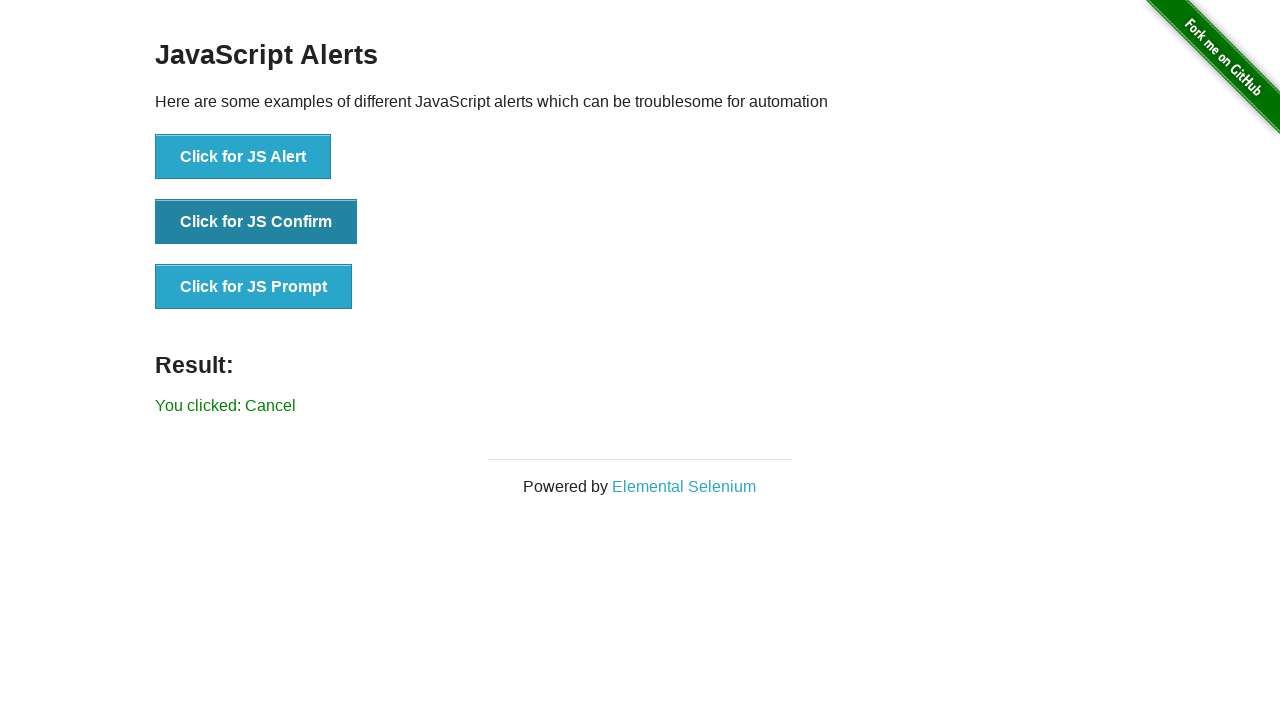

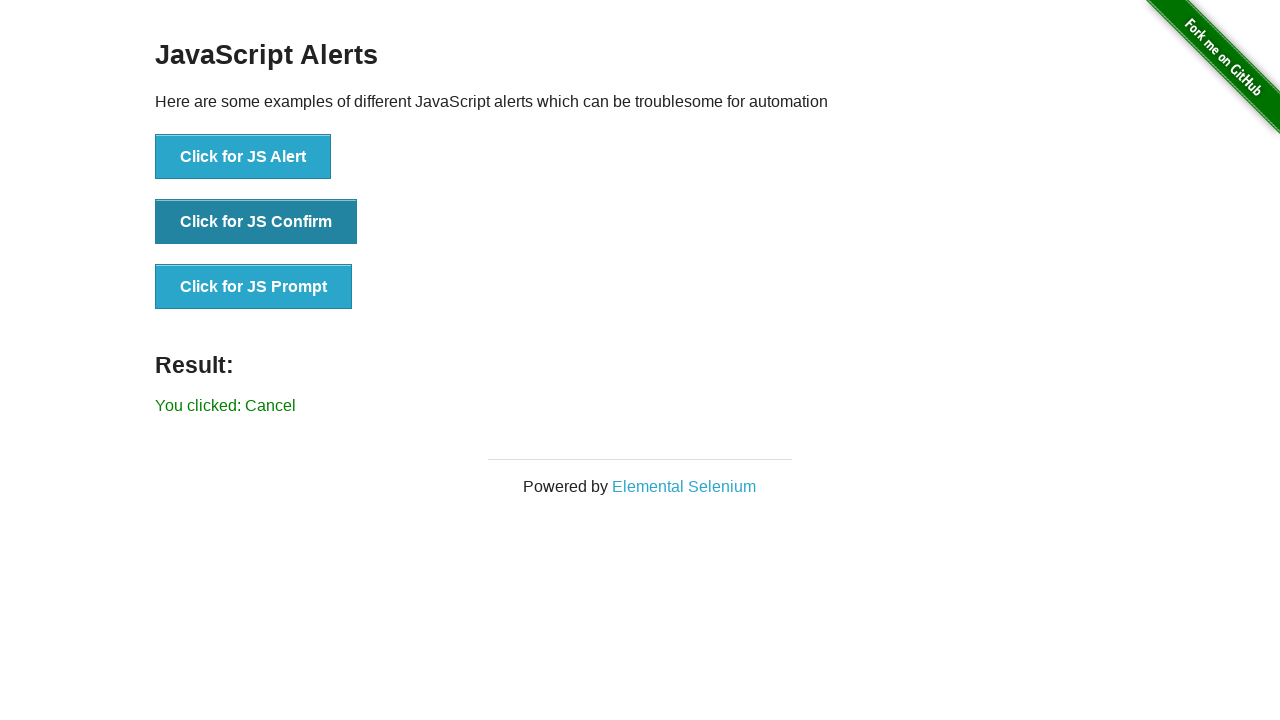